Navigates to Giottus cryptocurrency trading view page, waits for the order book tables to load, and fills the order price input field with a price value.

Starting URL: https://www.giottus.com/tradeview?basecoin=INR&paircoin=USDT/INR

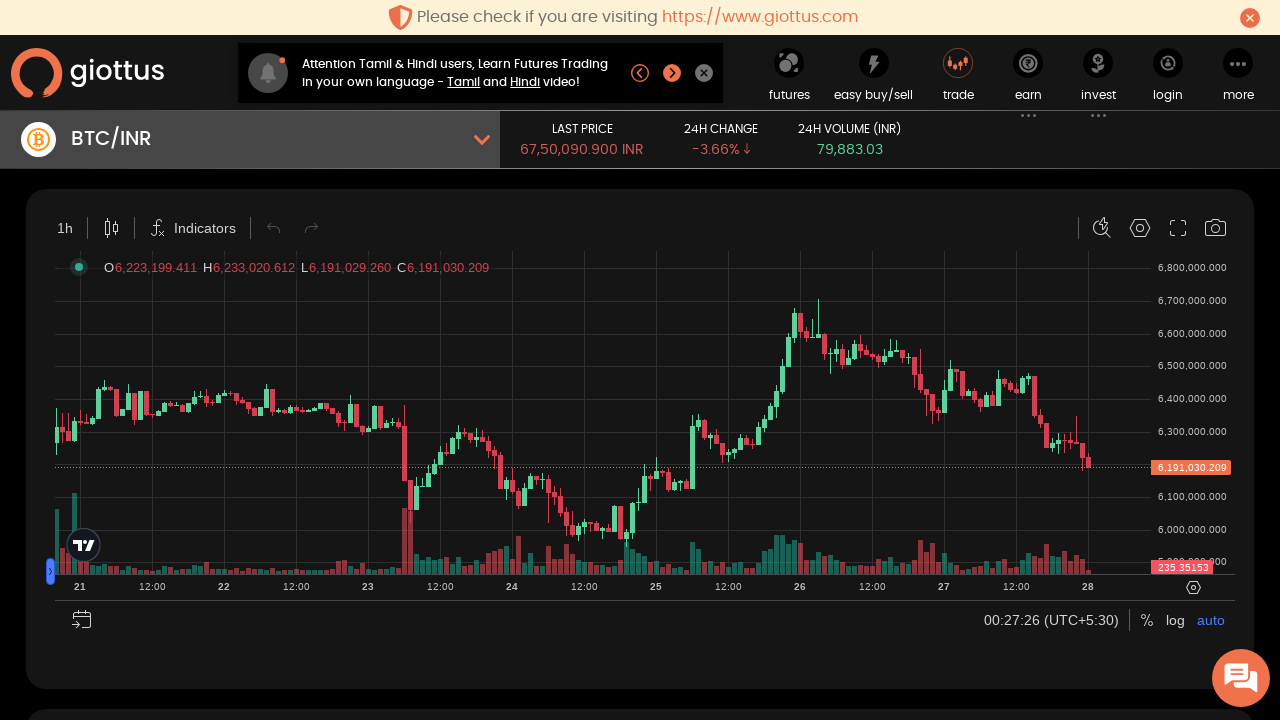

Buy order table loaded
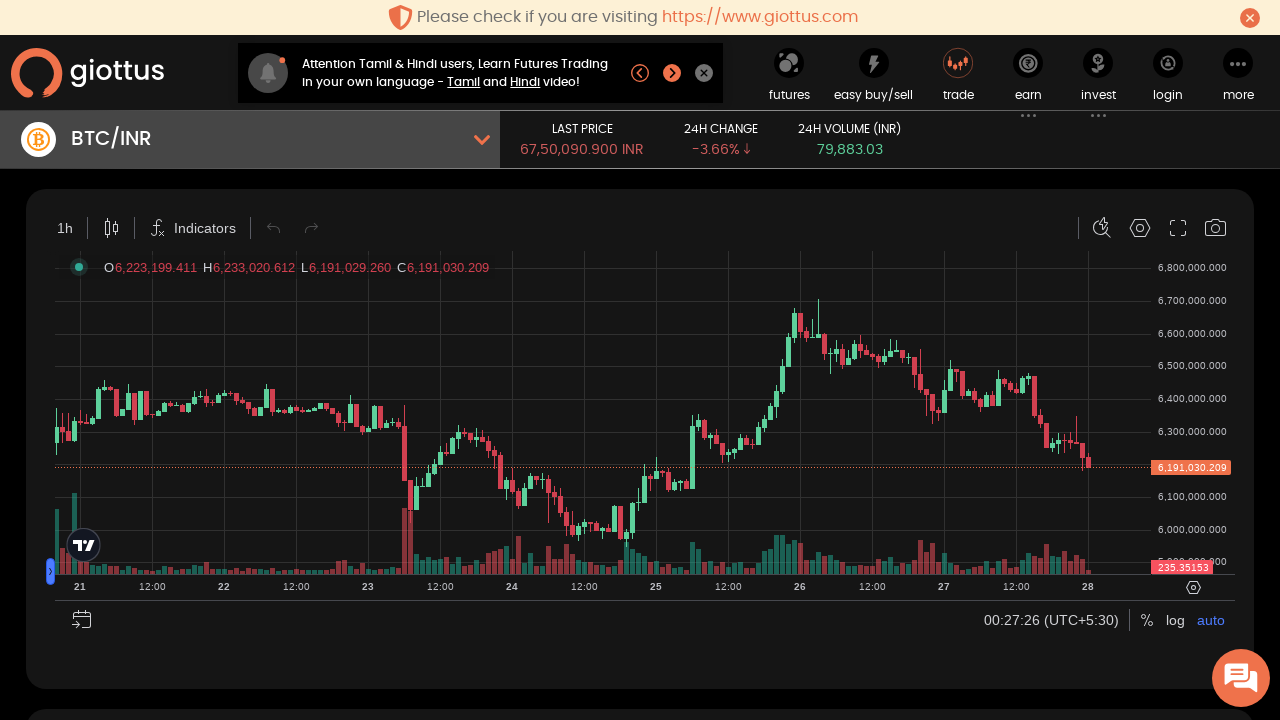

Sell order table loaded
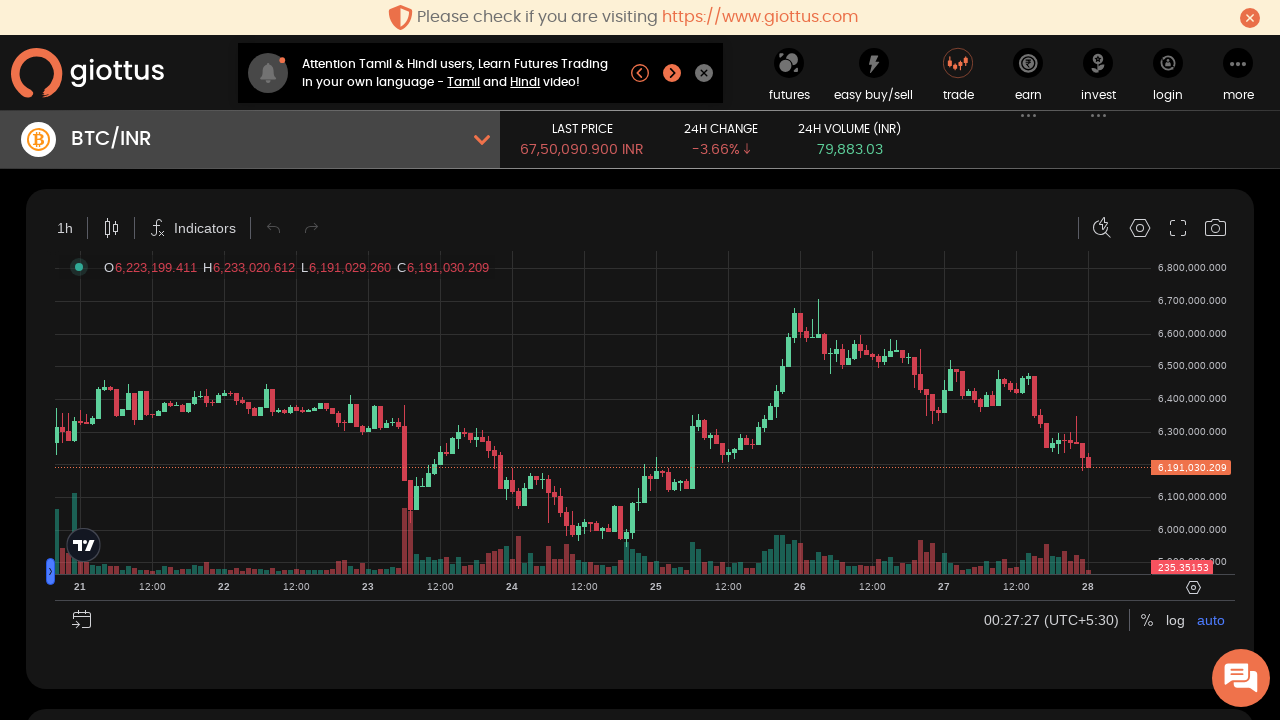

Cleared order price input field on .orderPriceInput
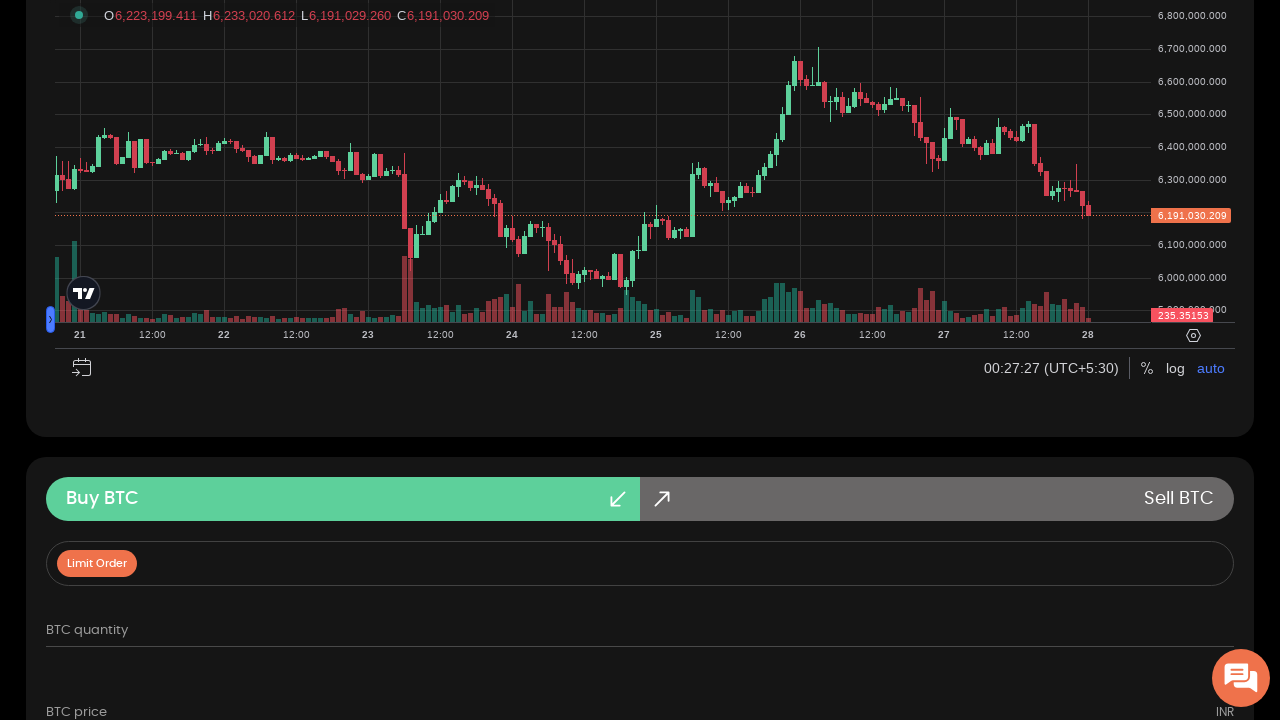

Entered price value 82.501 in order price input field on .orderPriceInput
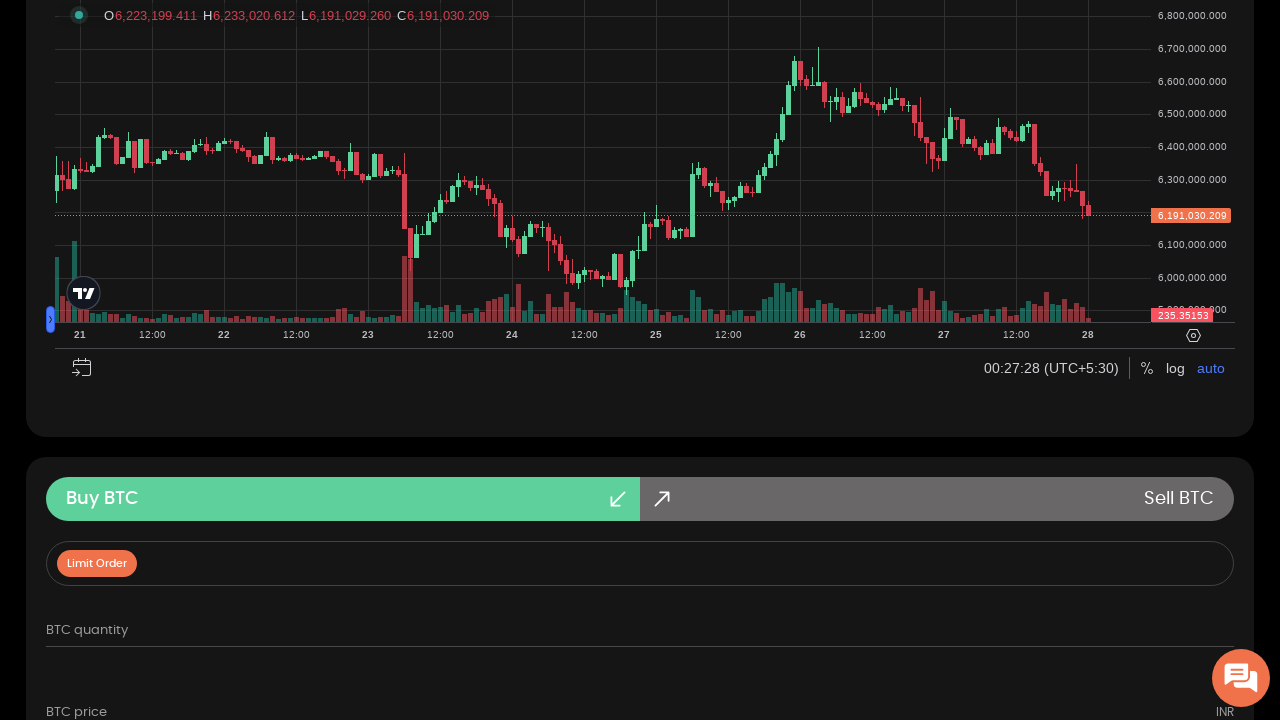

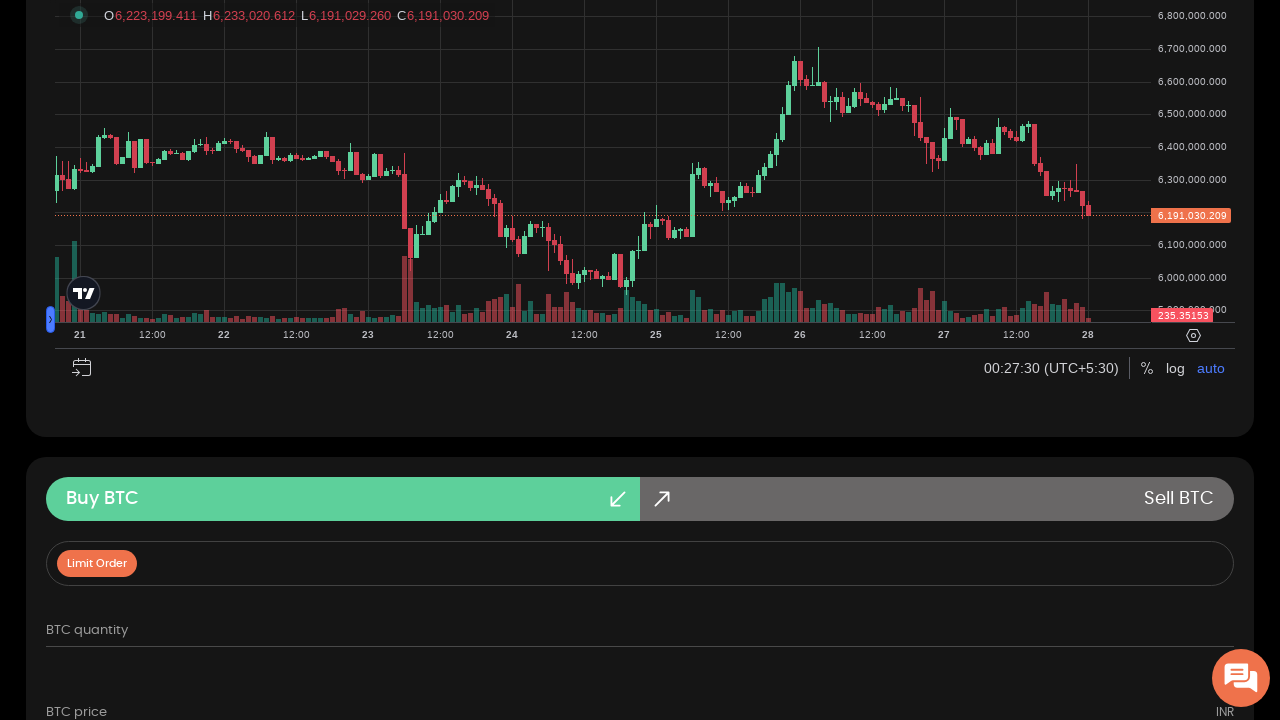